Navigates to a Chartink stock screener page, runs a scan, scrolls down, and interacts with copy/symbols buttons to view screener results

Starting URL: https://chartink.com/screener/daily-rsi-6602

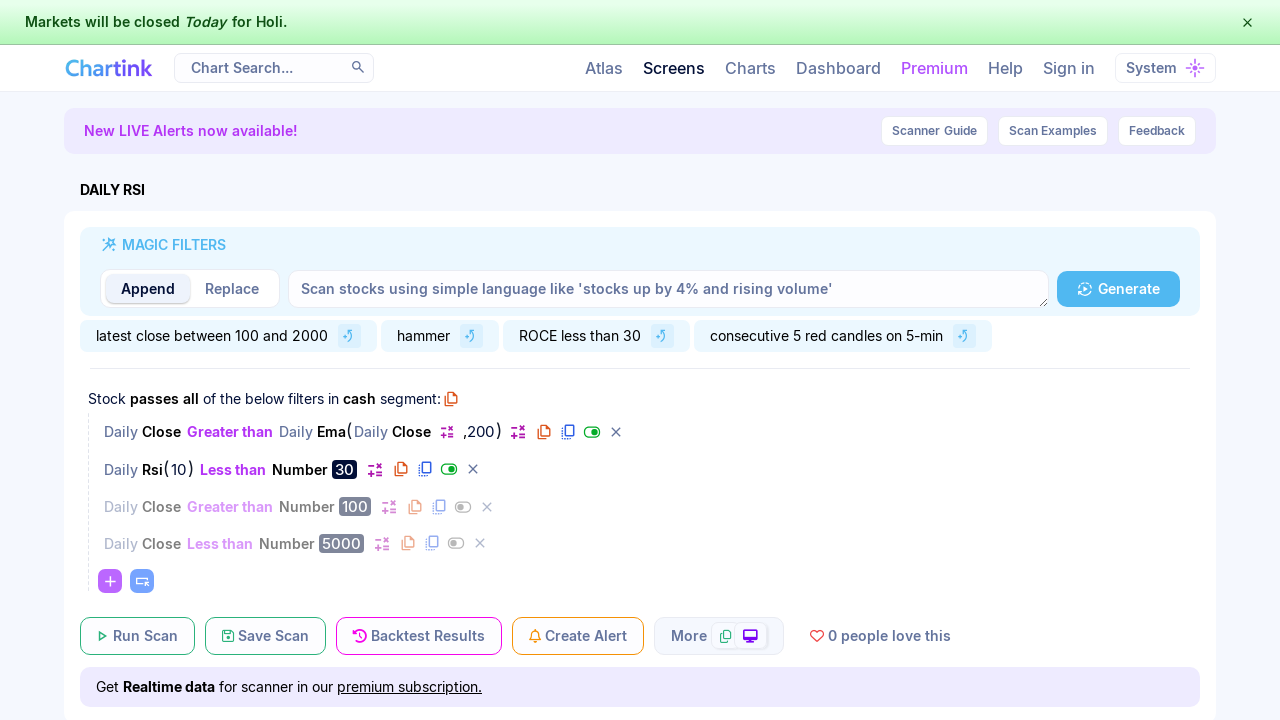

Waited for Copy button to be present on the page
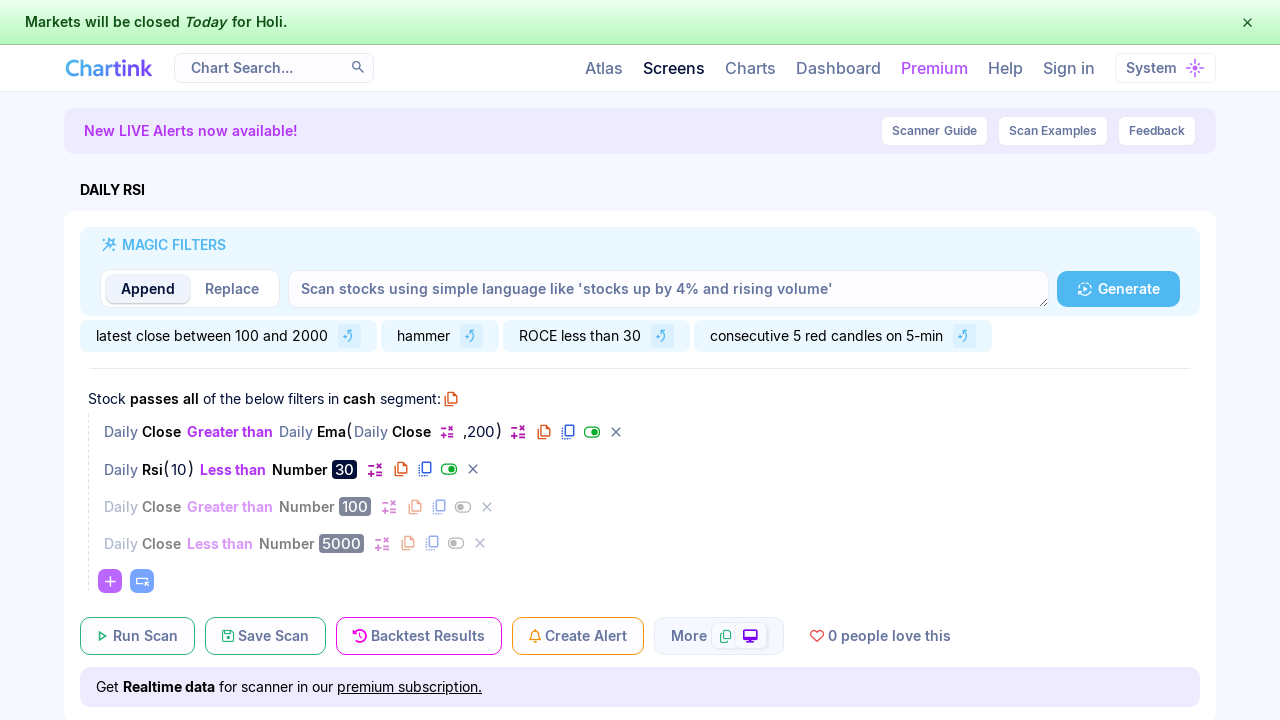

Clicked the Run Scan button to execute the screener at (146, 636) on xpath=//span[text()='Run Scan']
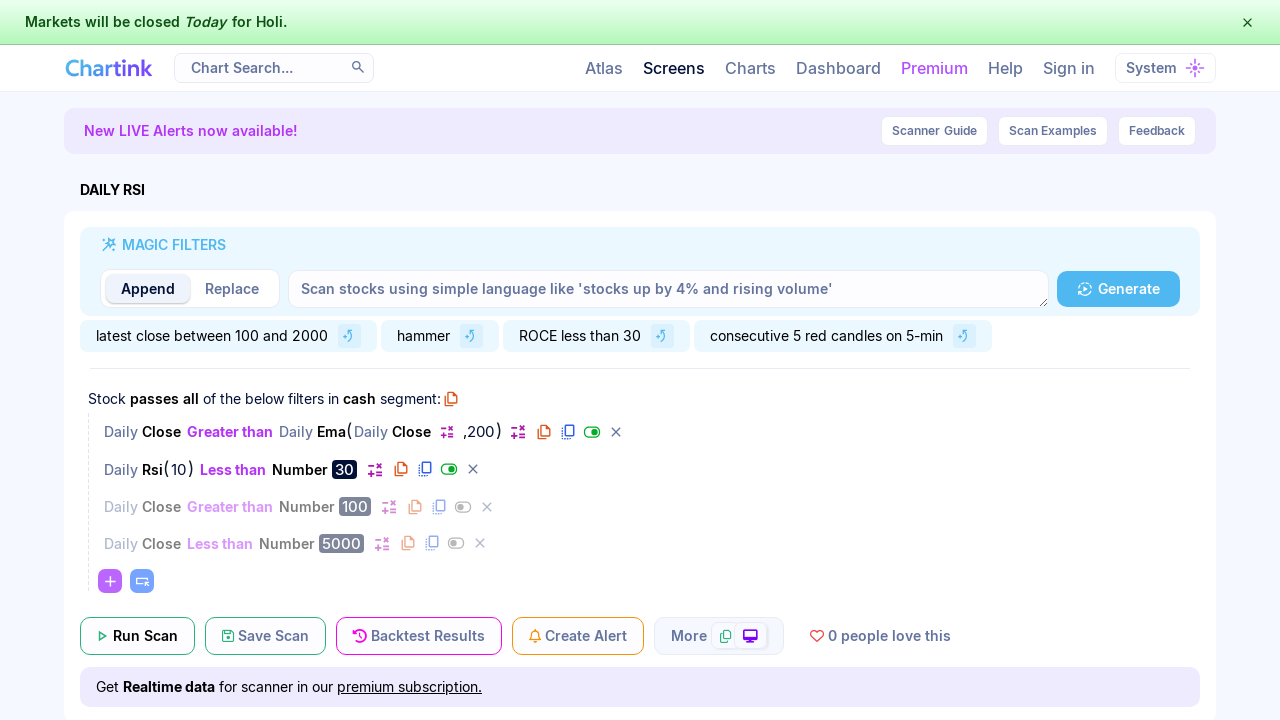

Waited for scan results to load
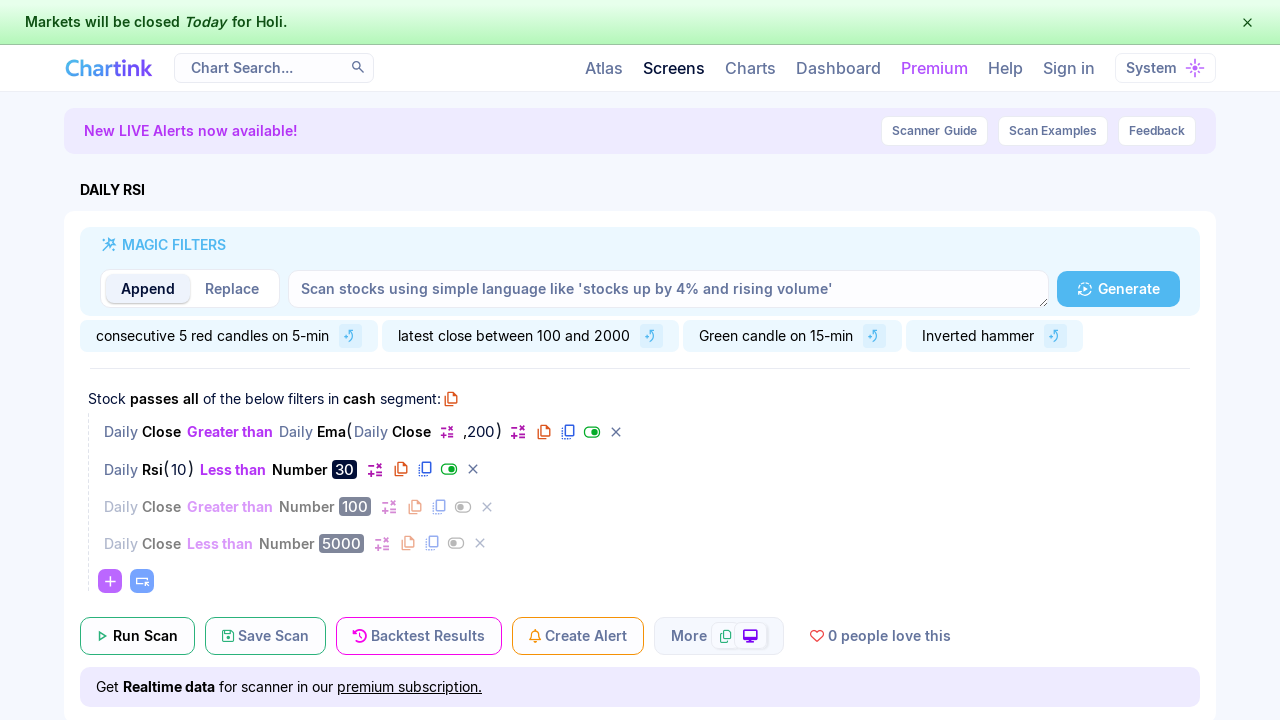

Scrolled down 800 pixels to view results
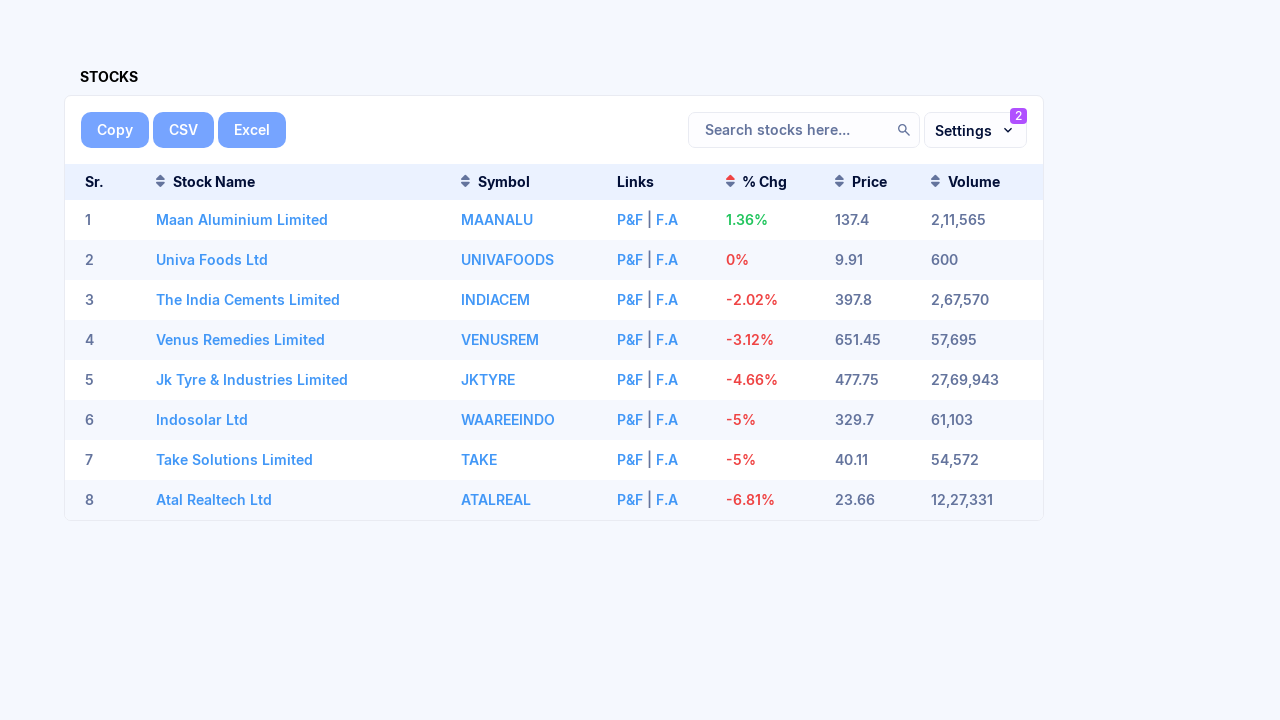

Clicked the Copy button to copy results at (115, 130) on xpath=//span[text()='Copy']
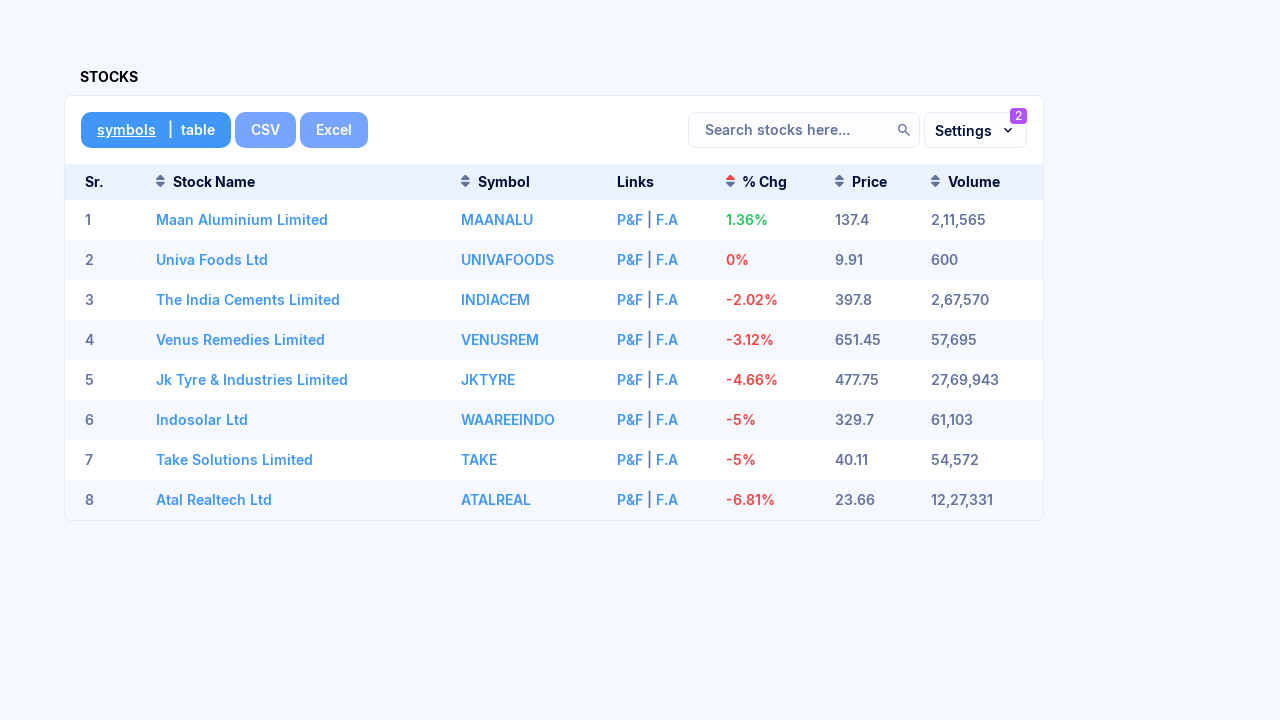

Clicked the symbols button to view stock symbols at (126, 130) on xpath=//span[text()='symbols']
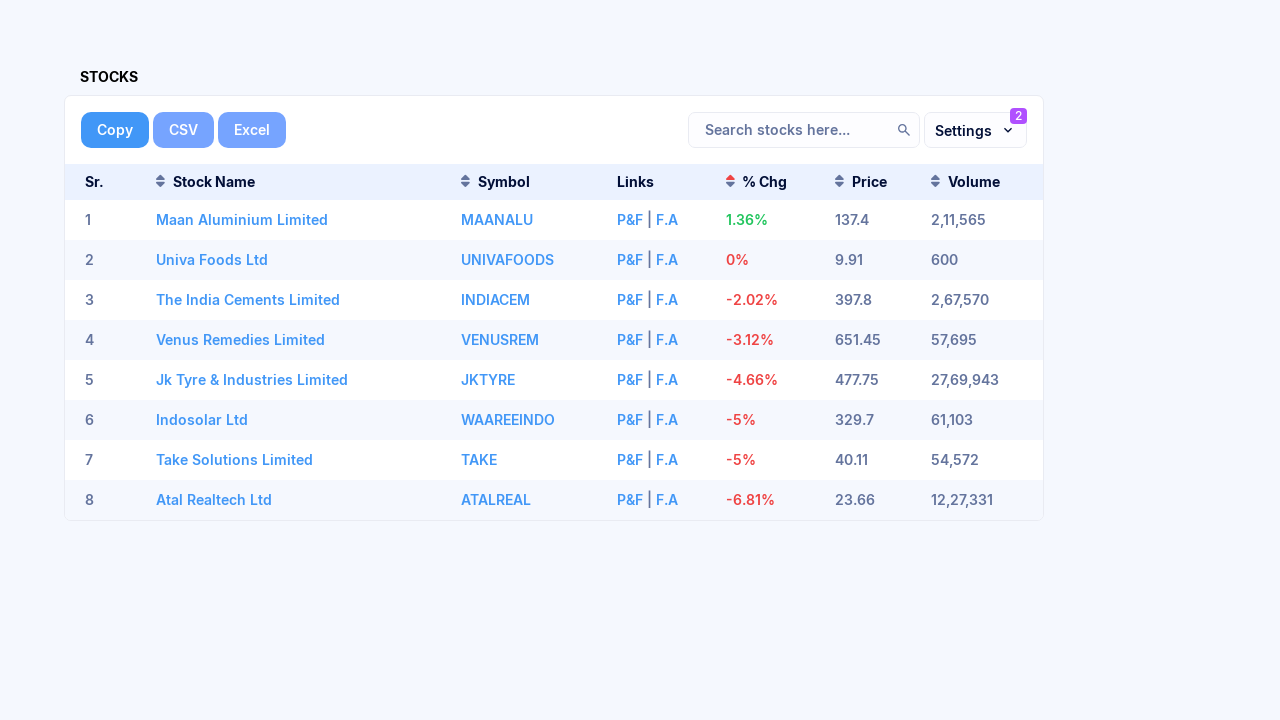

Waited for action to complete
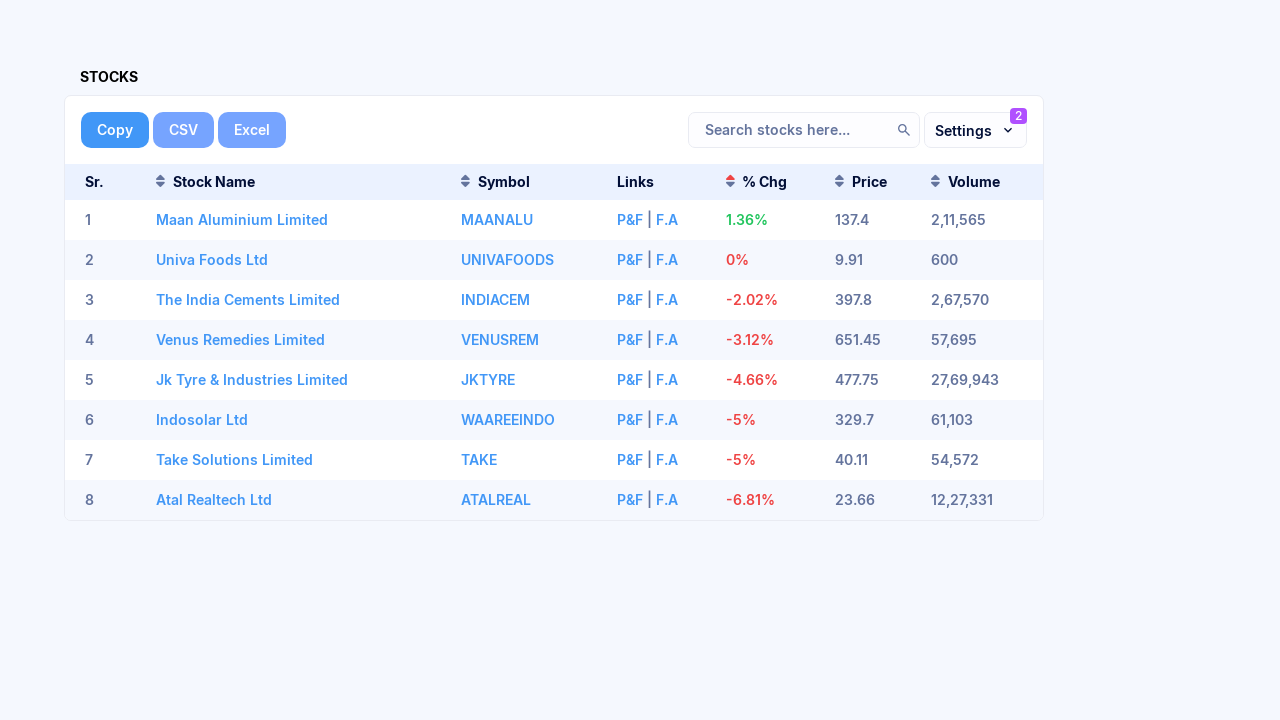

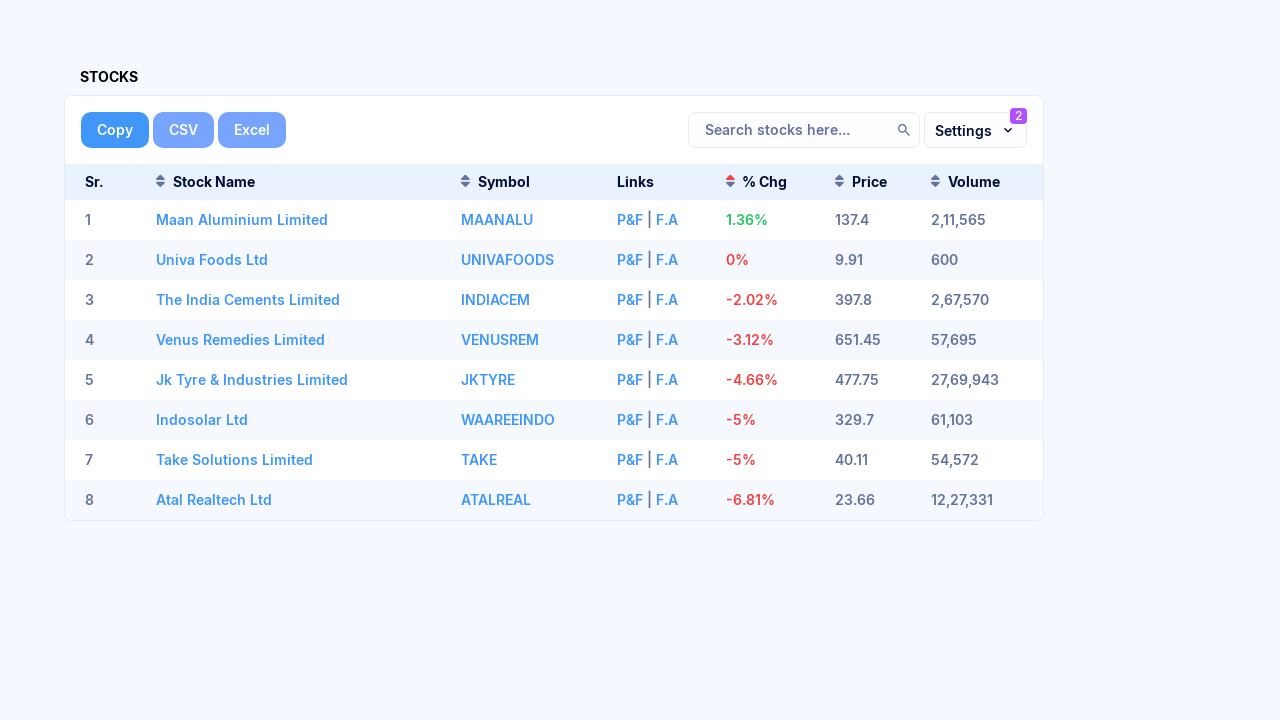